Tests form validation by filling only the email field and verifying that name and phone validation errors are shown

Starting URL: https://lm.skillbox.cc/qa_tester/module02/homework1/

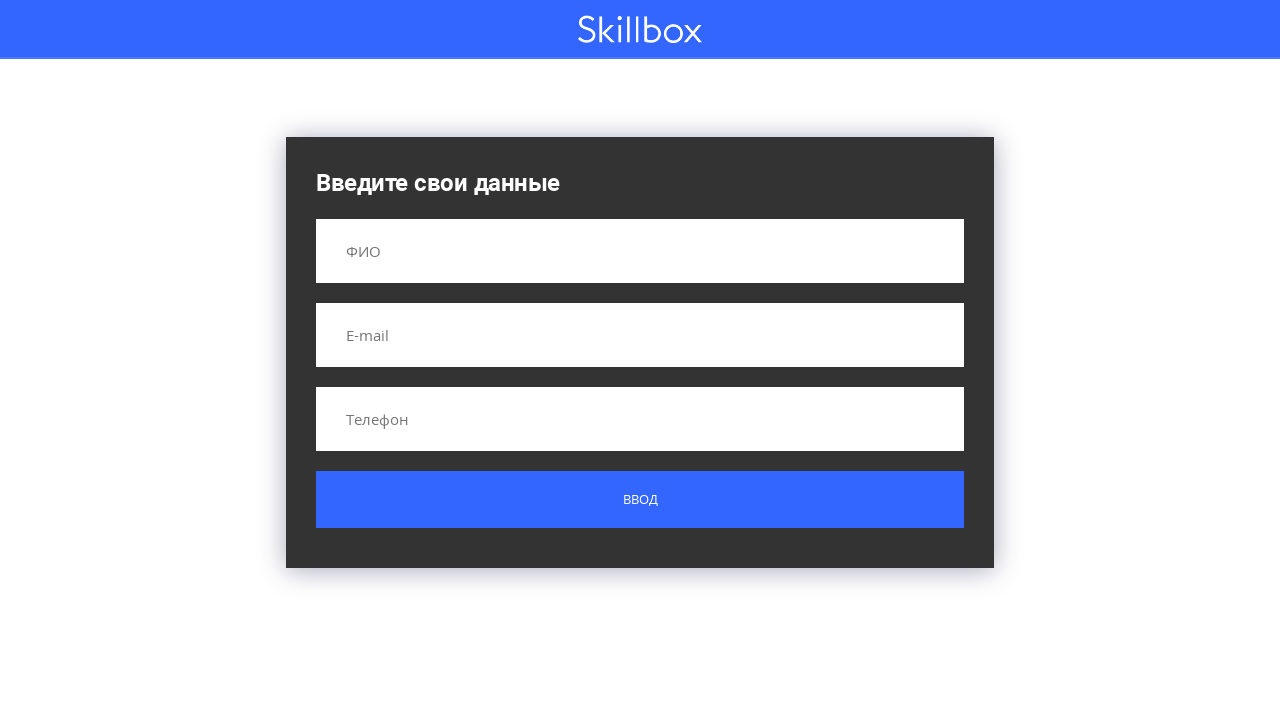

Filled email field with 'user@example.com' on input[name='email']
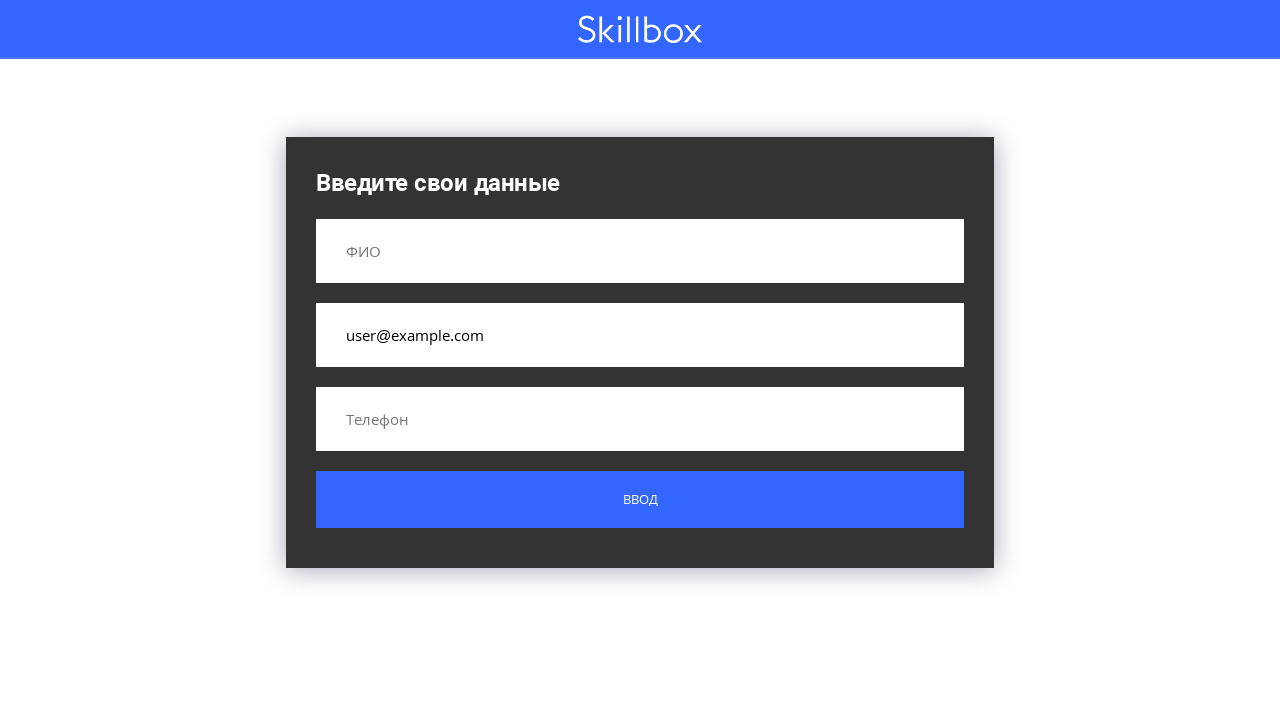

Clicked submit button at (640, 500) on .custom-form__button
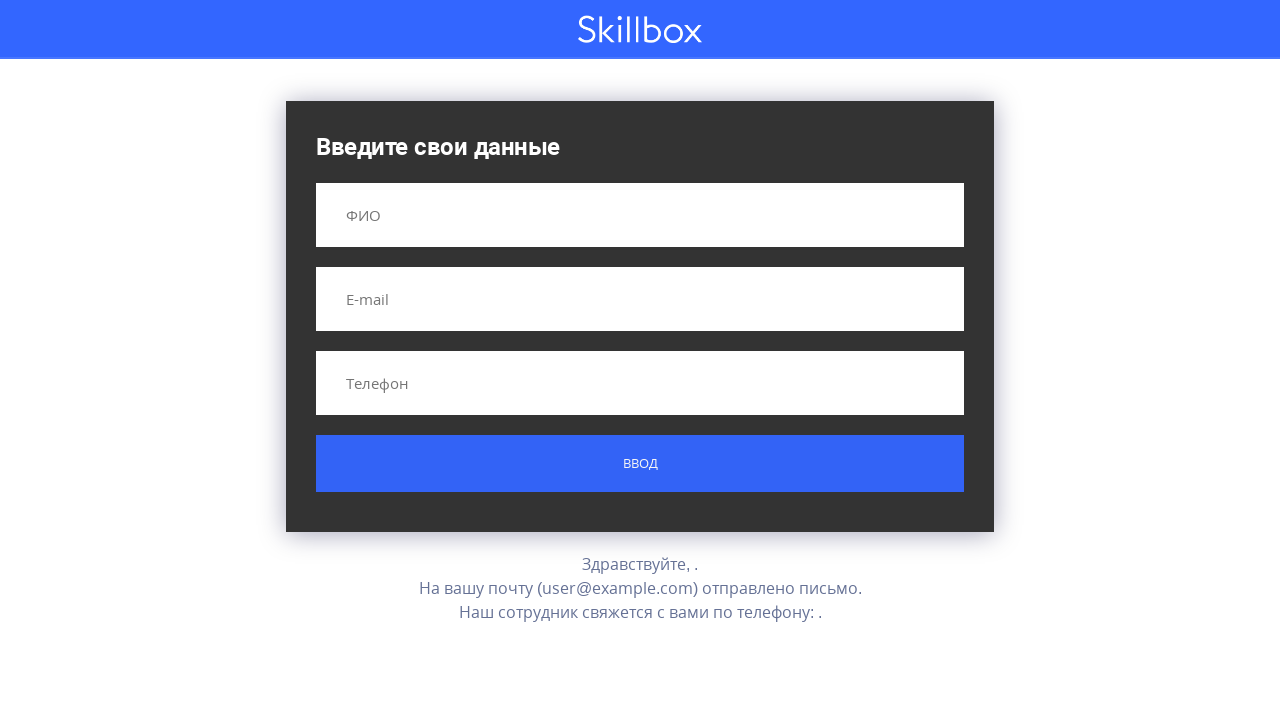

Validation error messages appeared (name and phone field validation errors shown)
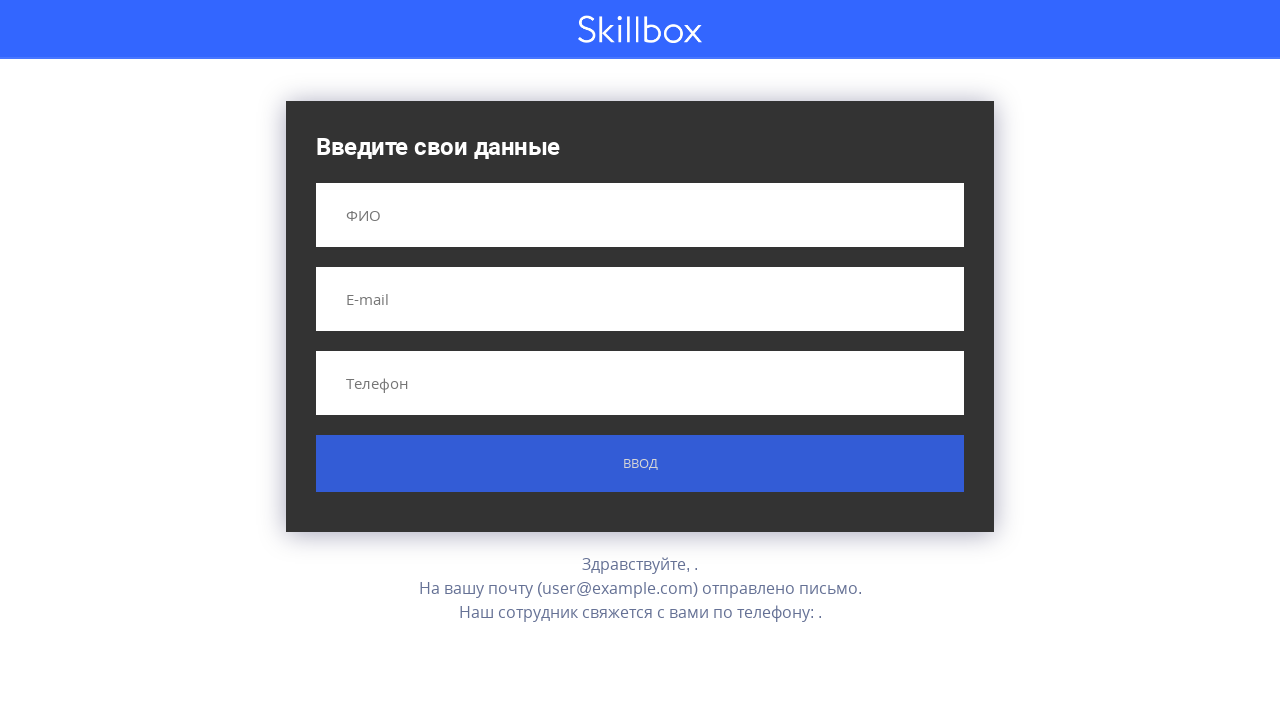

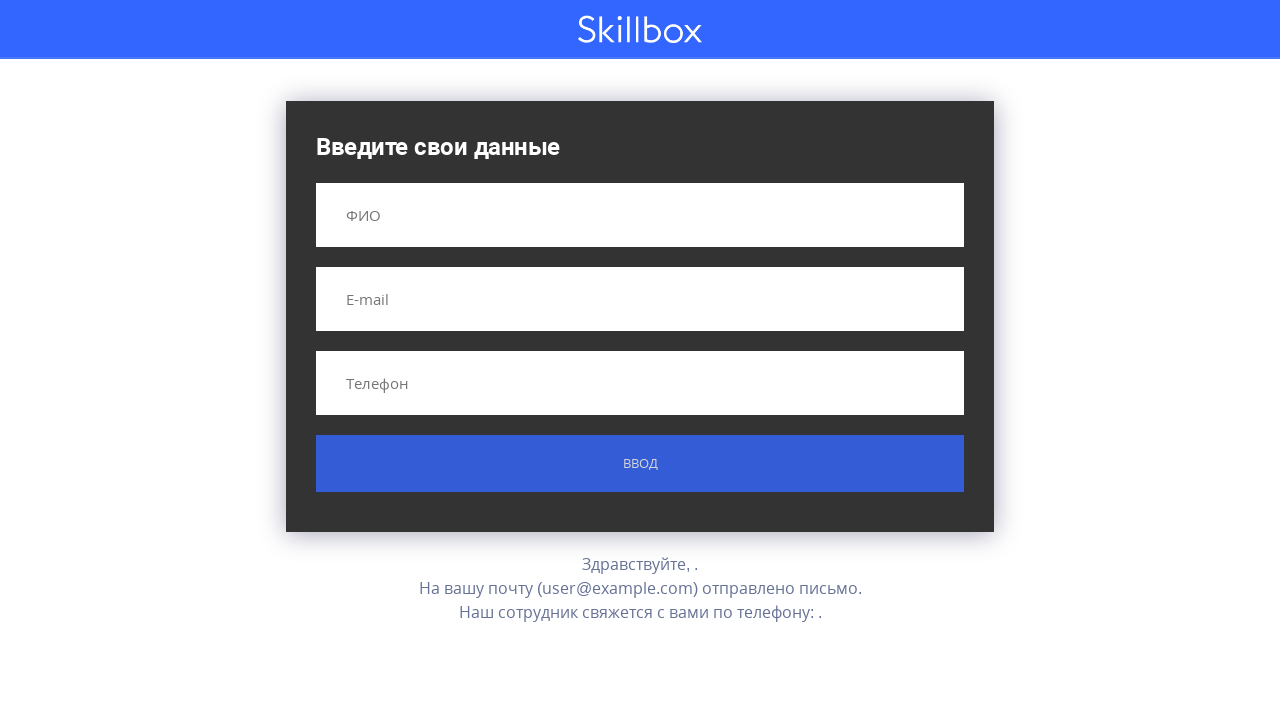